Tests that the form rejects decimal age values

Starting URL: https://davi-vert.vercel.app/index.html

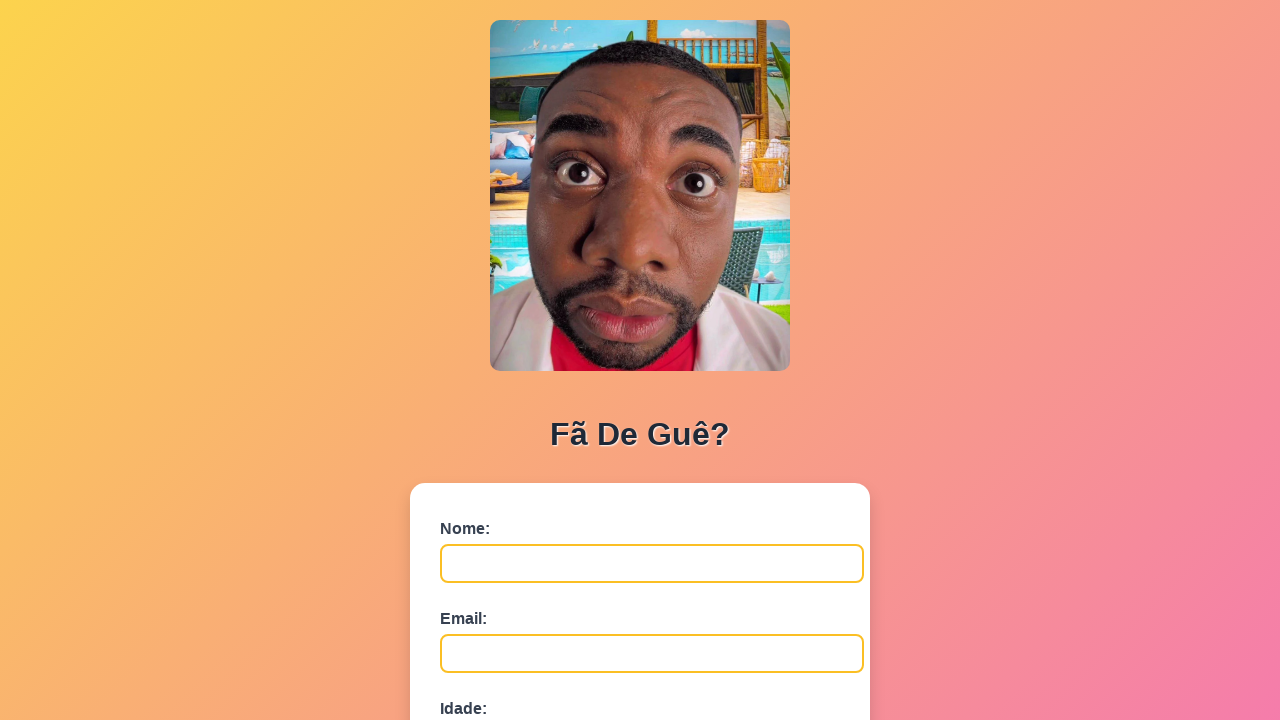

Cleared localStorage
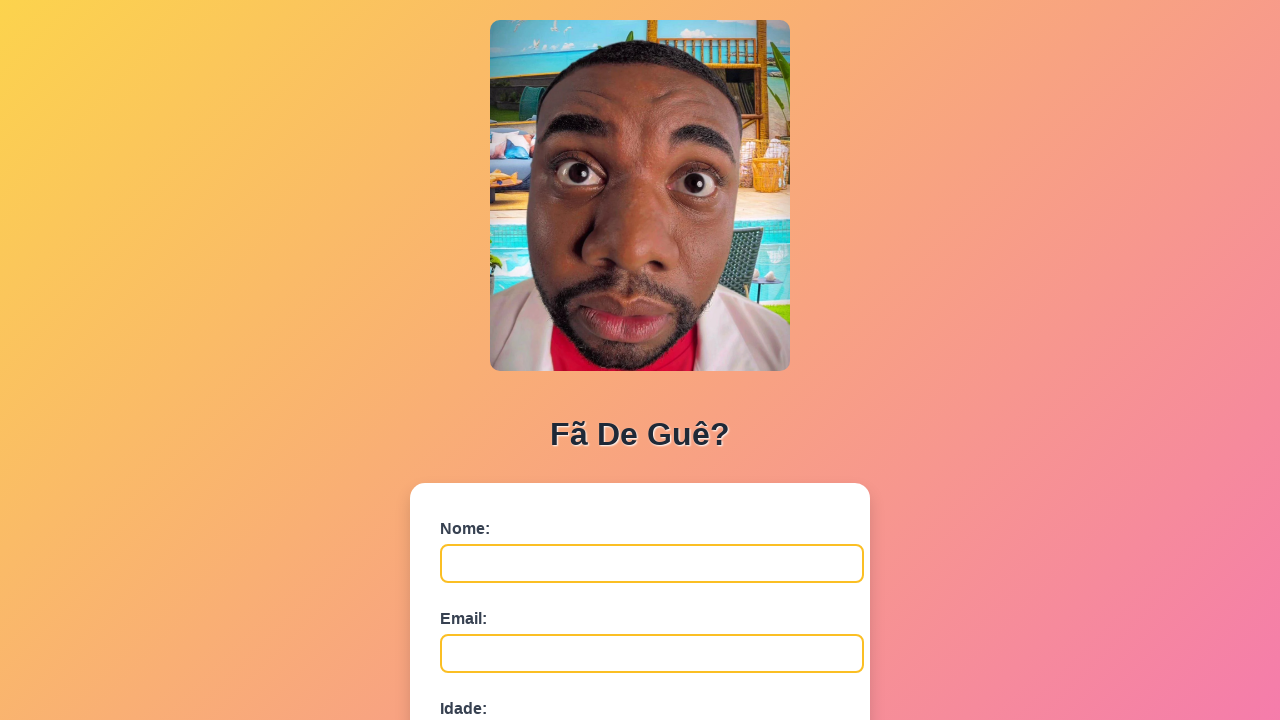

Name field appeared on the page
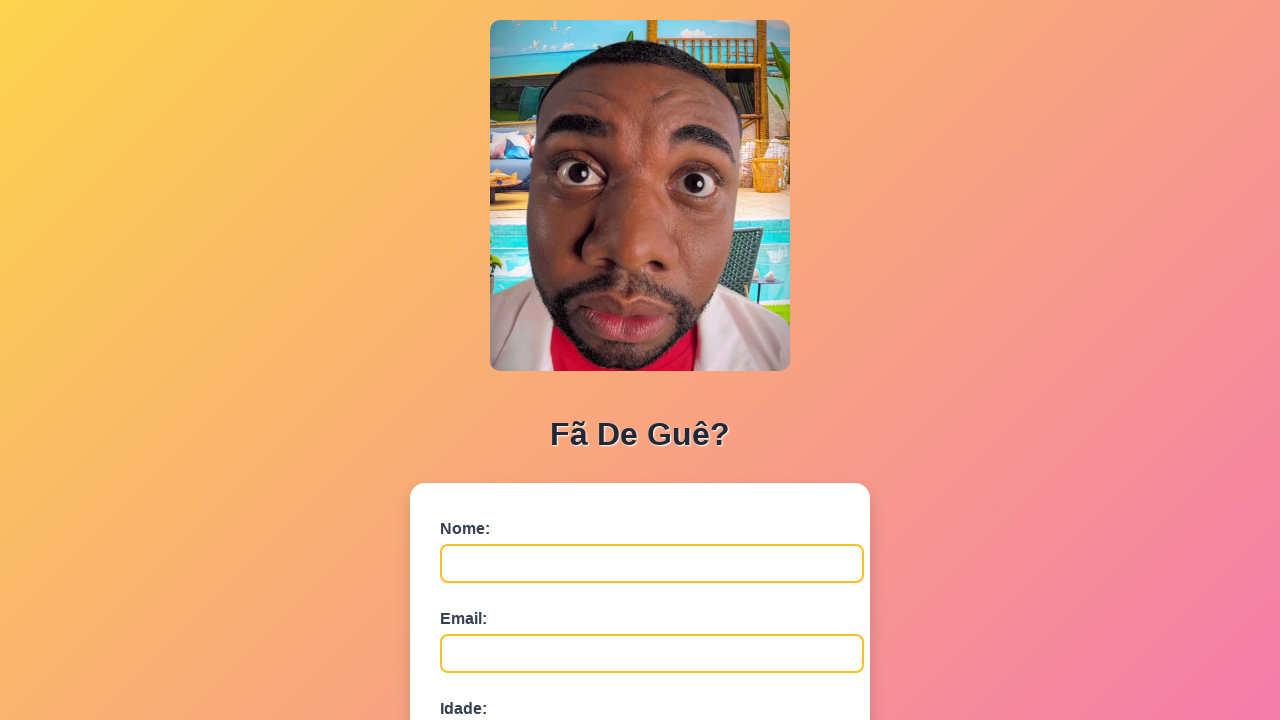

Filled name field with 'Fernanda Lima' on #nome
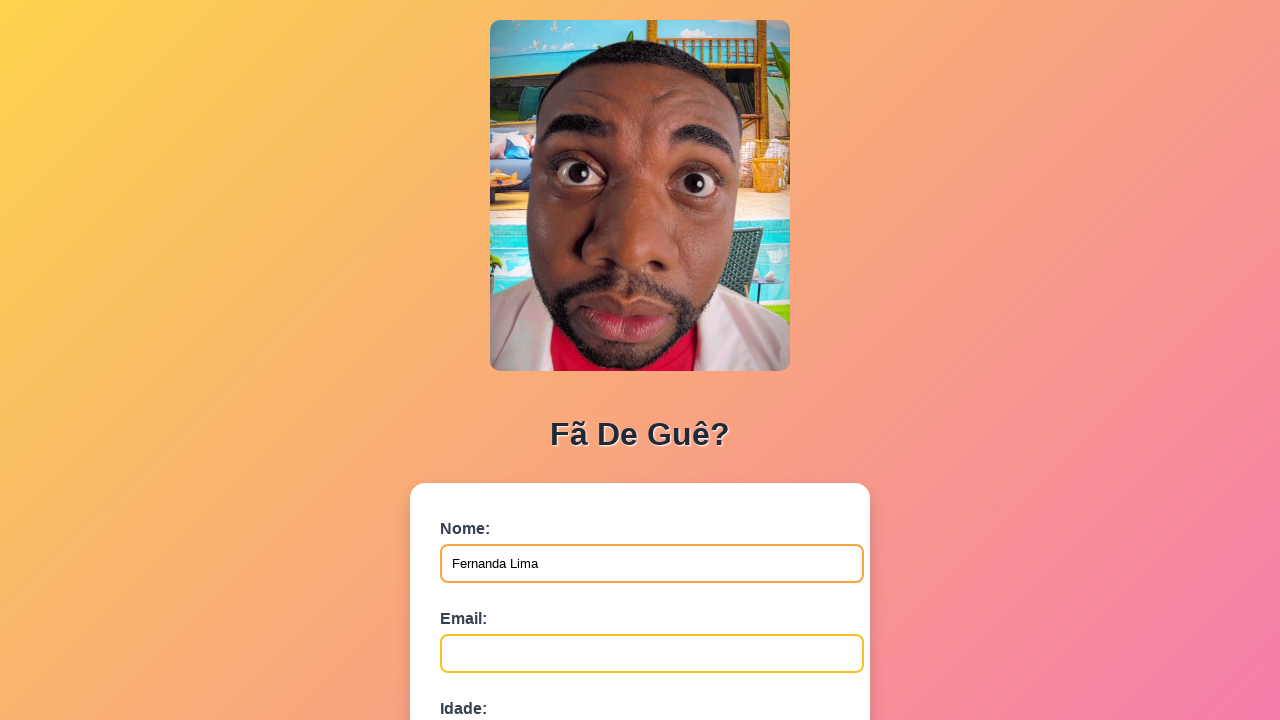

Filled email field with 'fernanda.lima@inbox.com' on #email
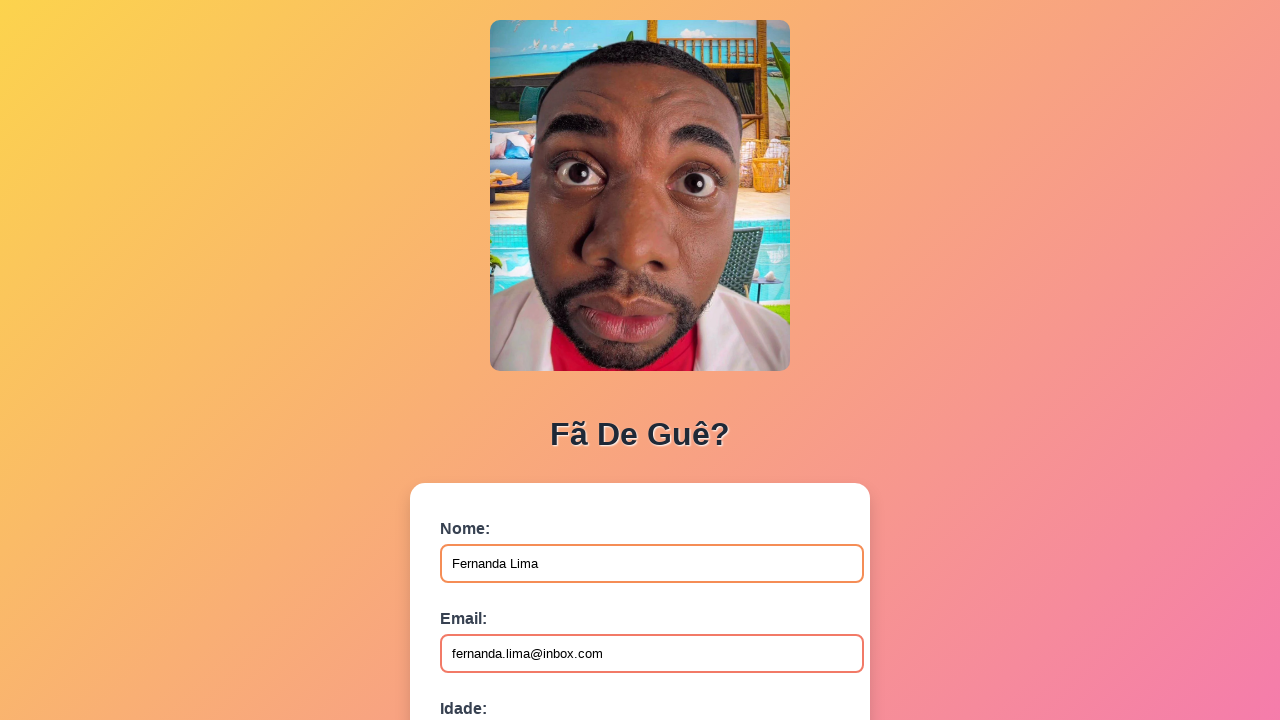

Filled age field with decimal value '10.5' on #idade
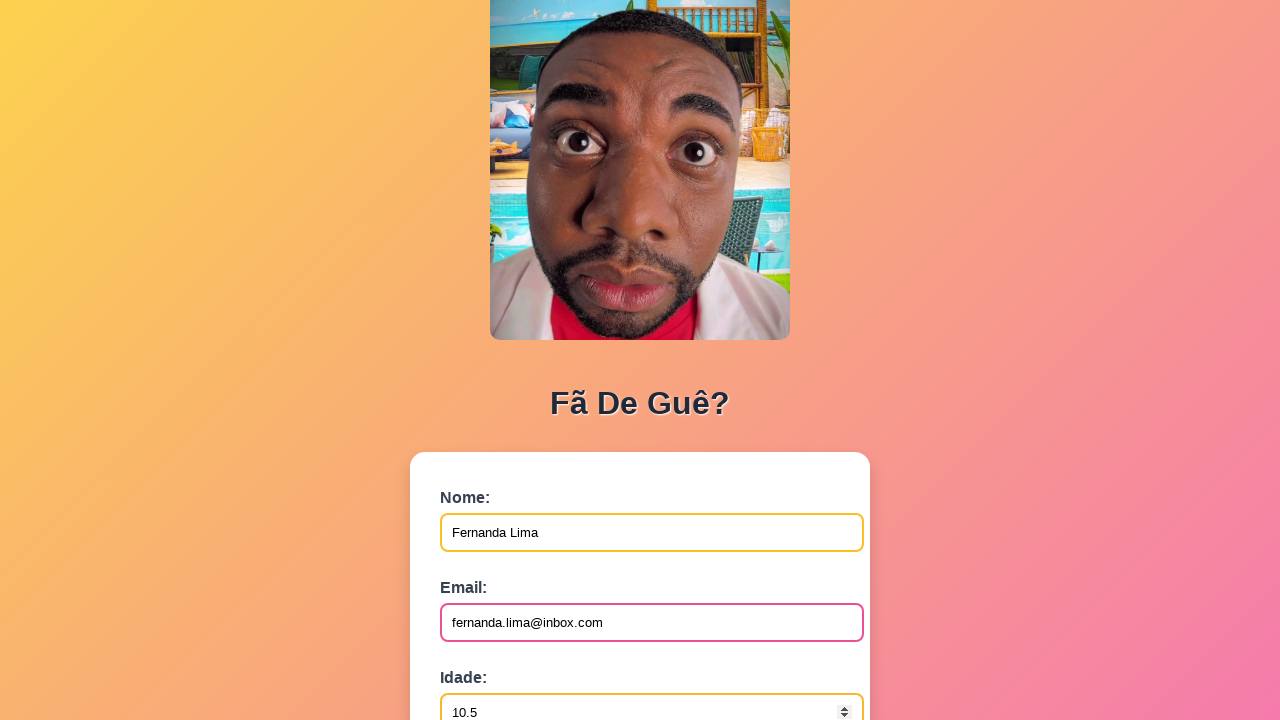

Clicked submit button to test decimal age rejection at (490, 569) on button[type='submit']
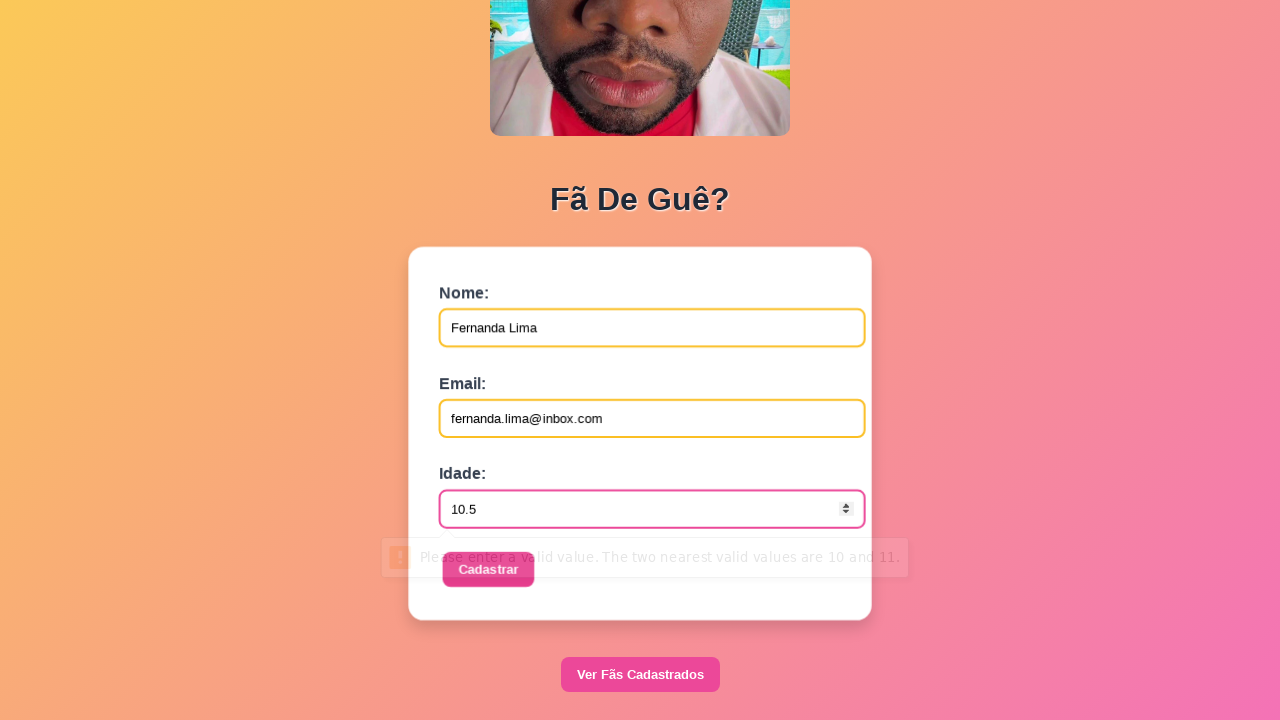

Set up dialog handler to accept alerts
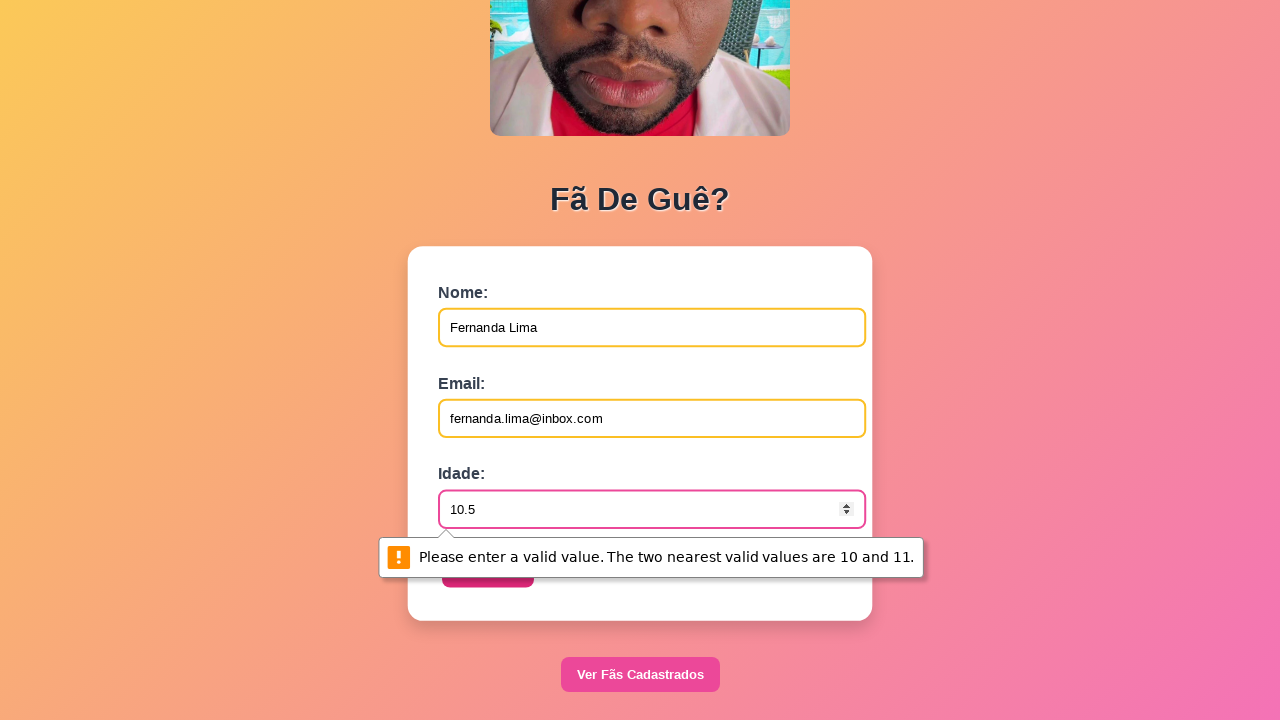

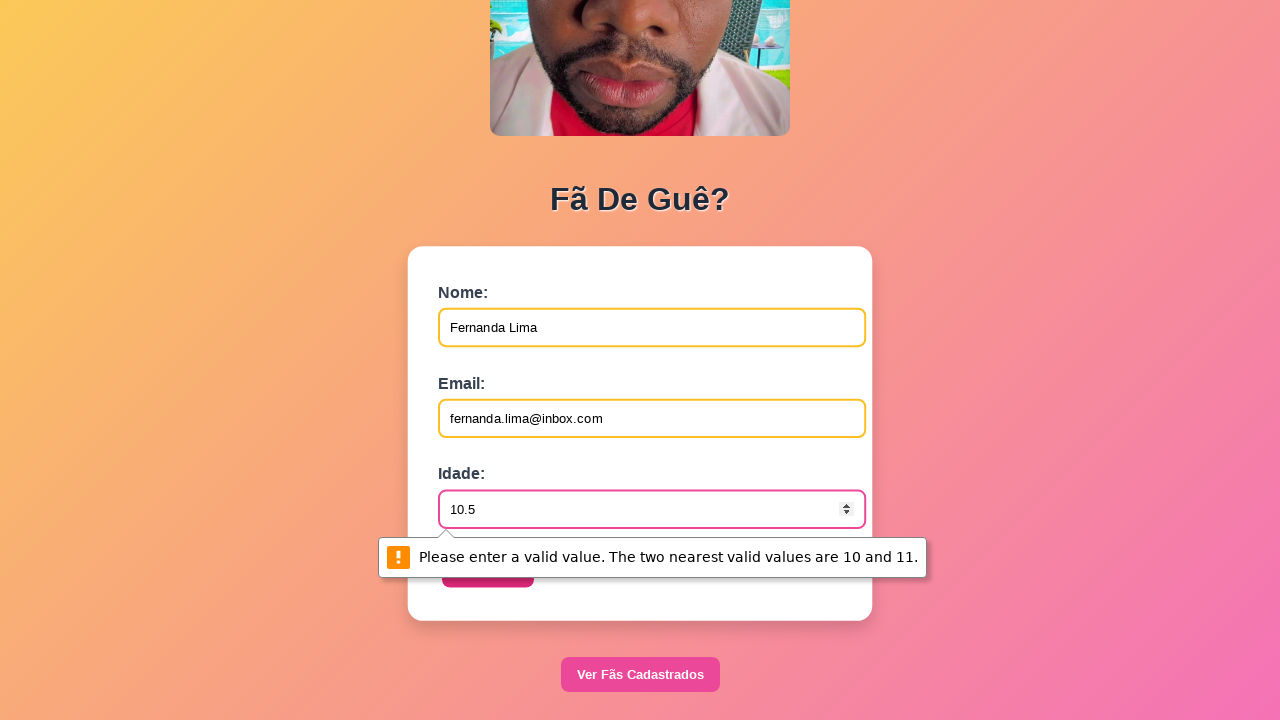